Navigates to a practice automation page, scrolls down to a table, and interacts with table elements to verify table structure and content

Starting URL: https://rahulshettyacademy.com/AutomationPractice/

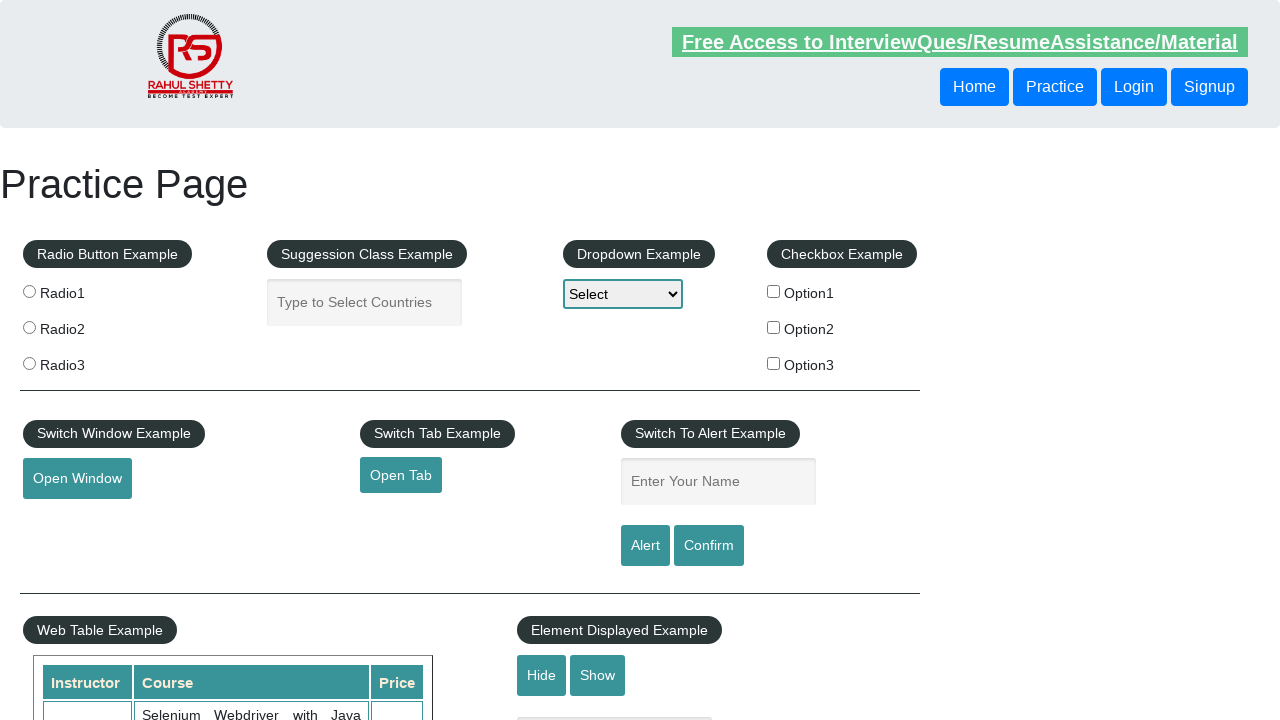

Scrolled down 550 pixels to view the table
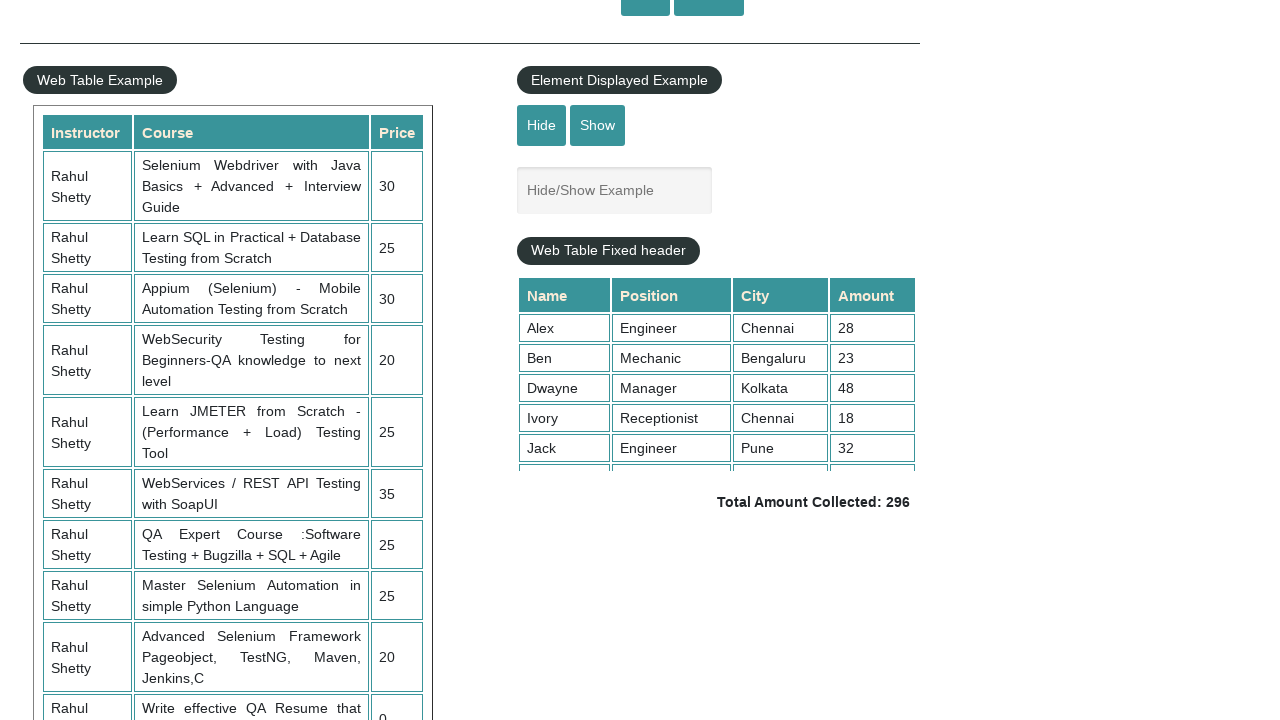

Table with name 'courses' became visible
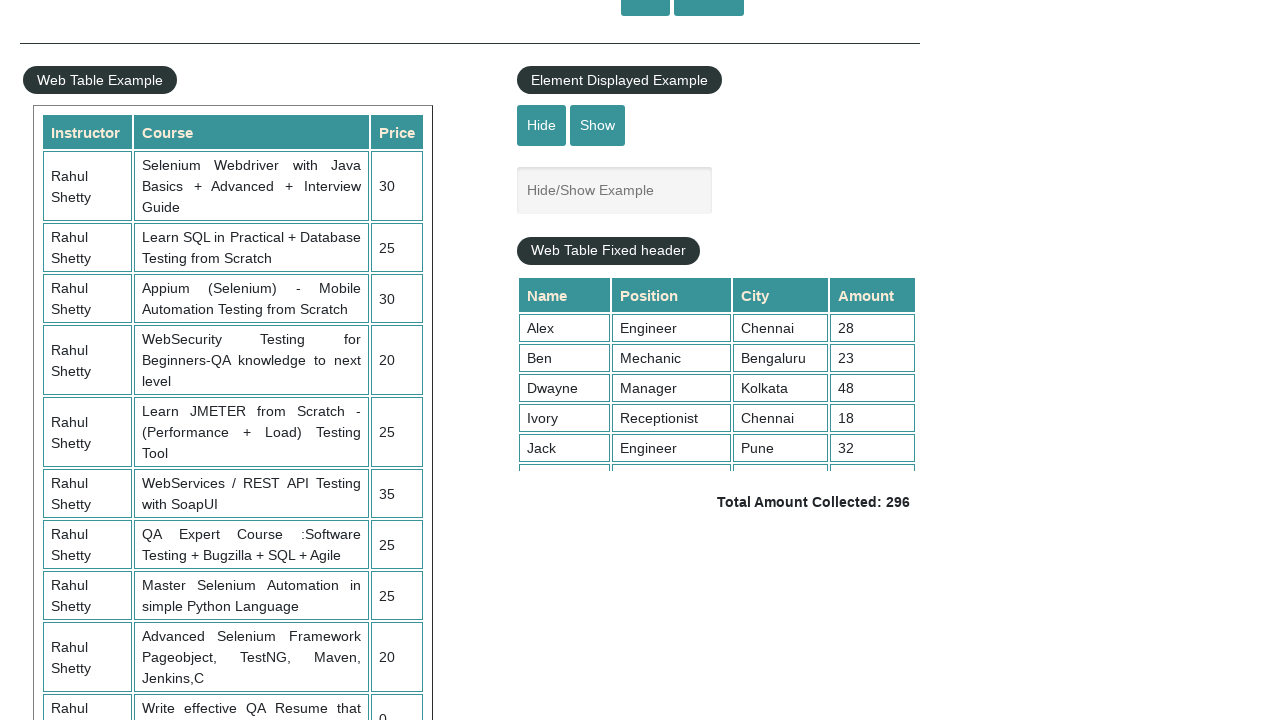

Retrieved table row count: 11 rows
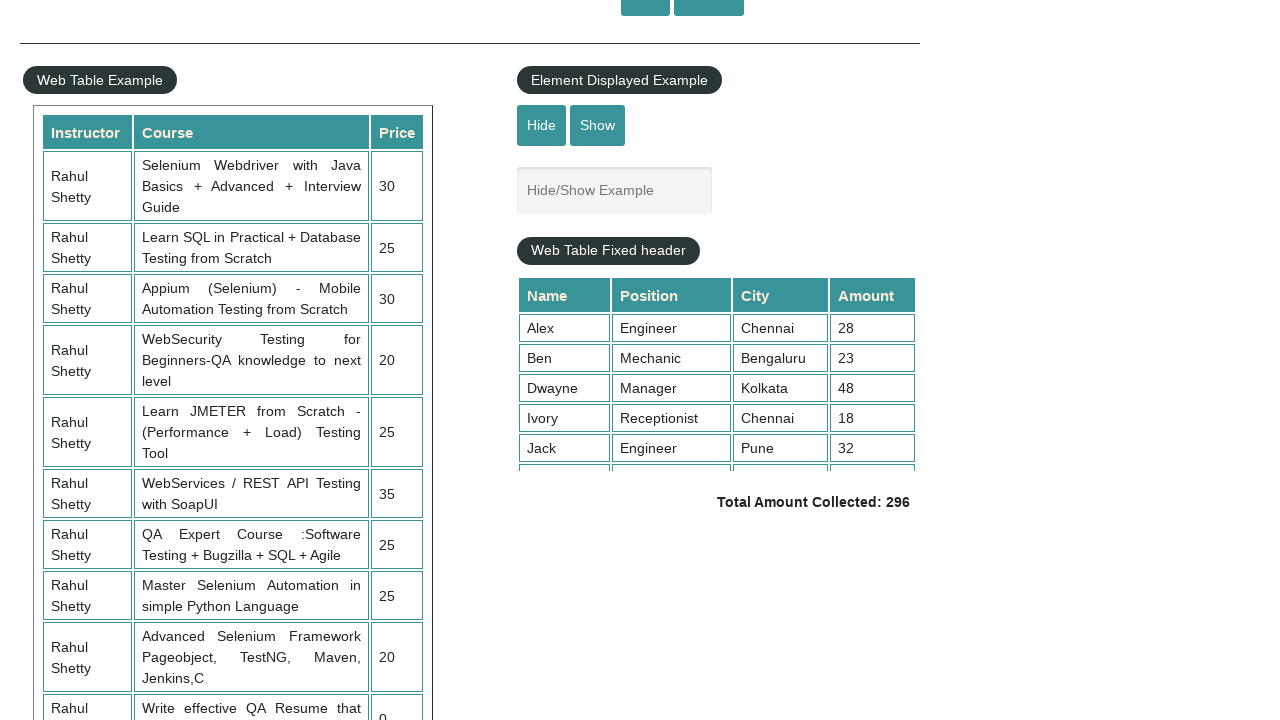

Retrieved table header count: 3 headers
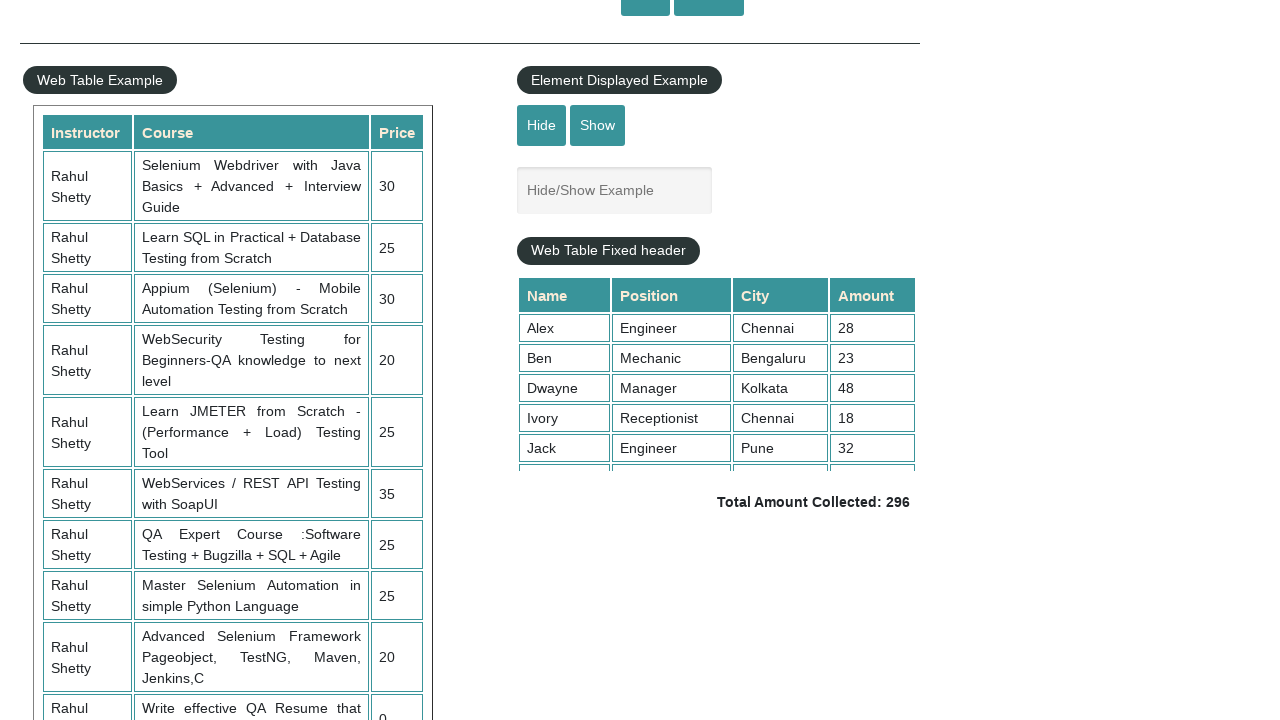

Retrieved all cells from the third table row
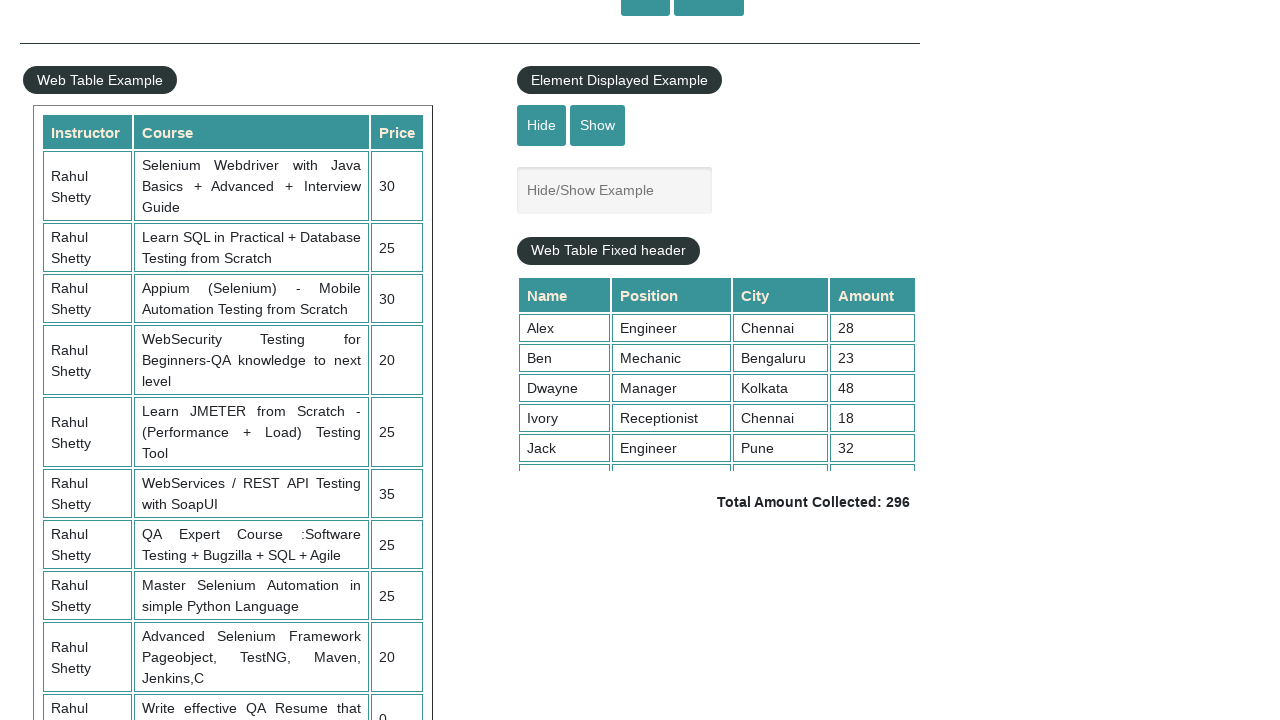

Extracted cell text from third row: 'Rahul Shetty'
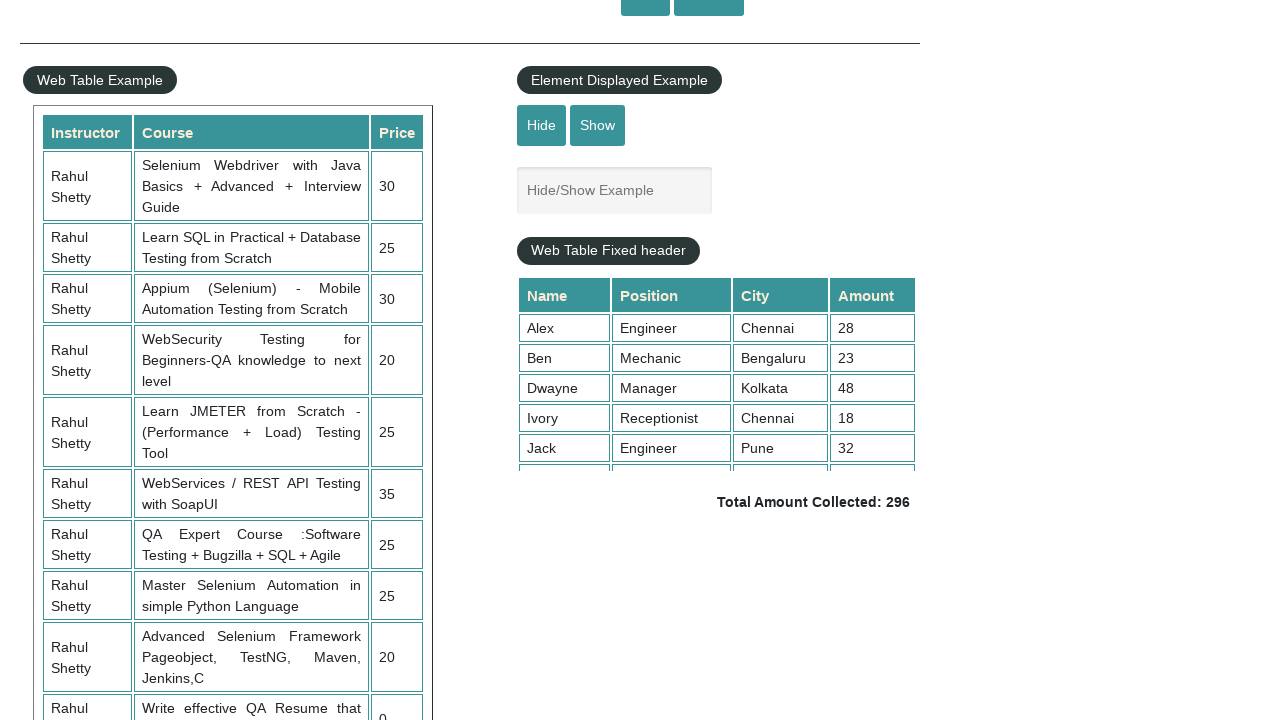

Extracted cell text from third row: 'Learn SQL in Practical + Database Testing from Scratch'
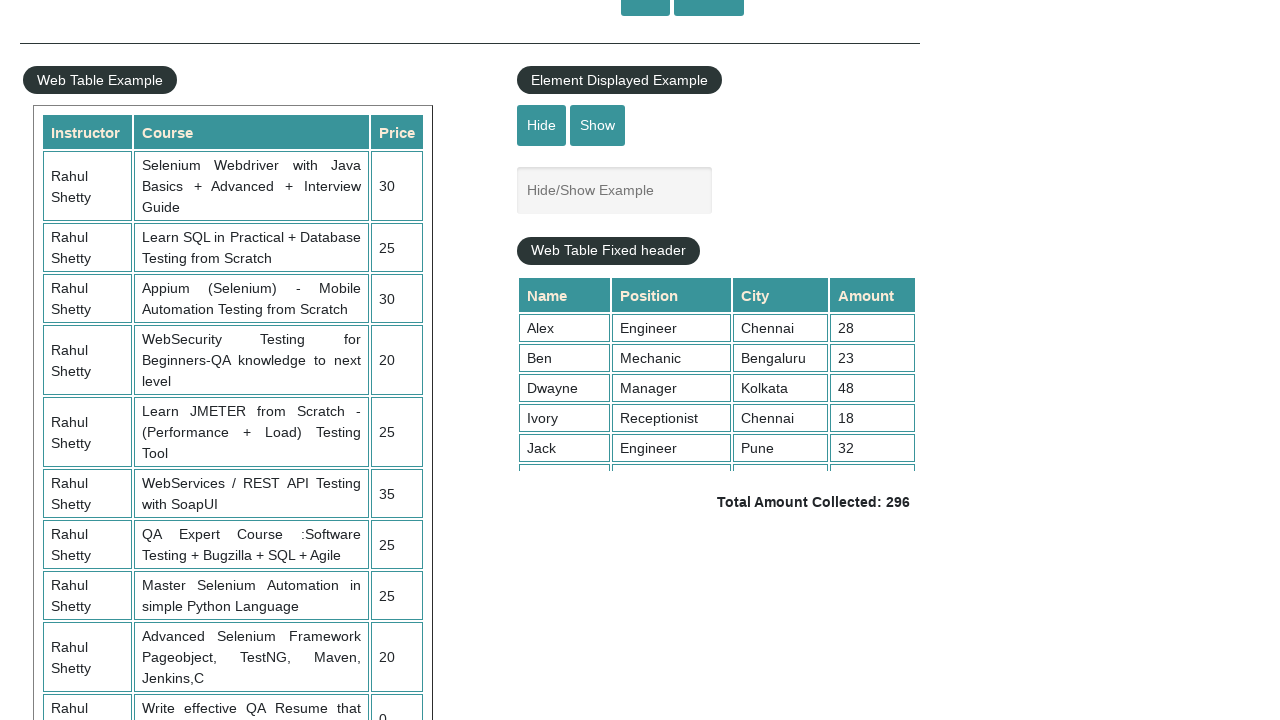

Extracted cell text from third row: '25'
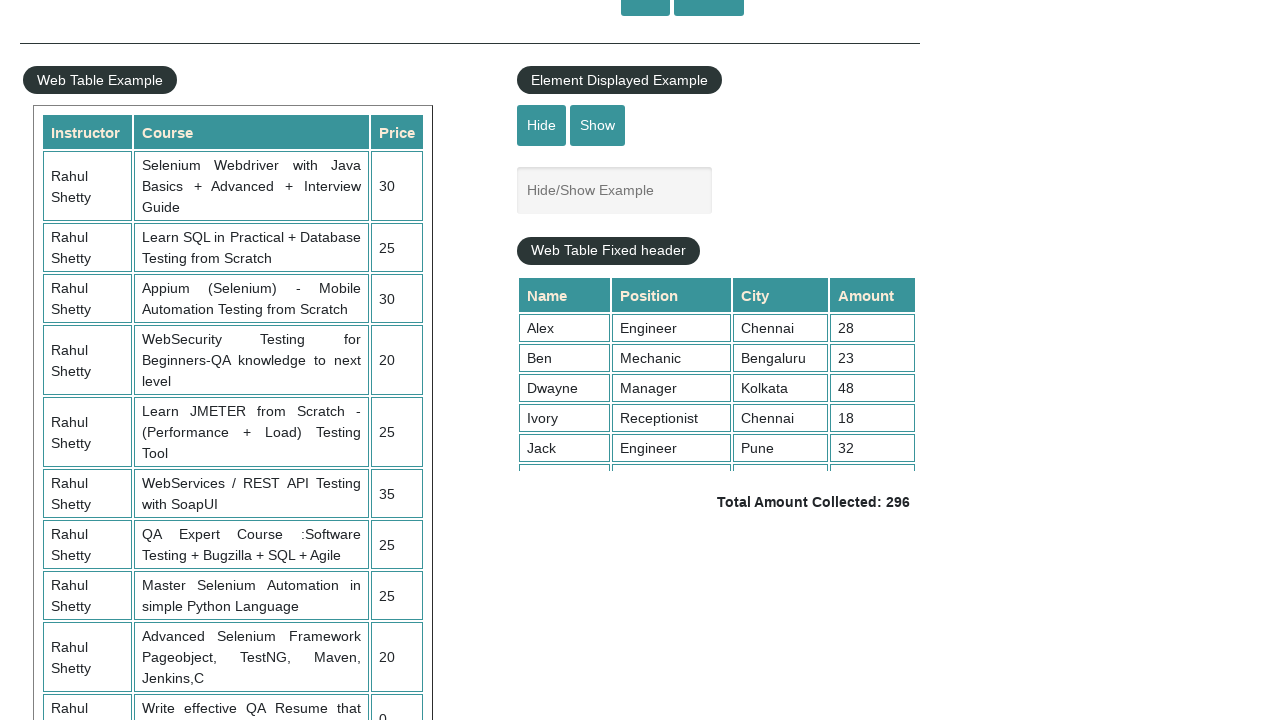

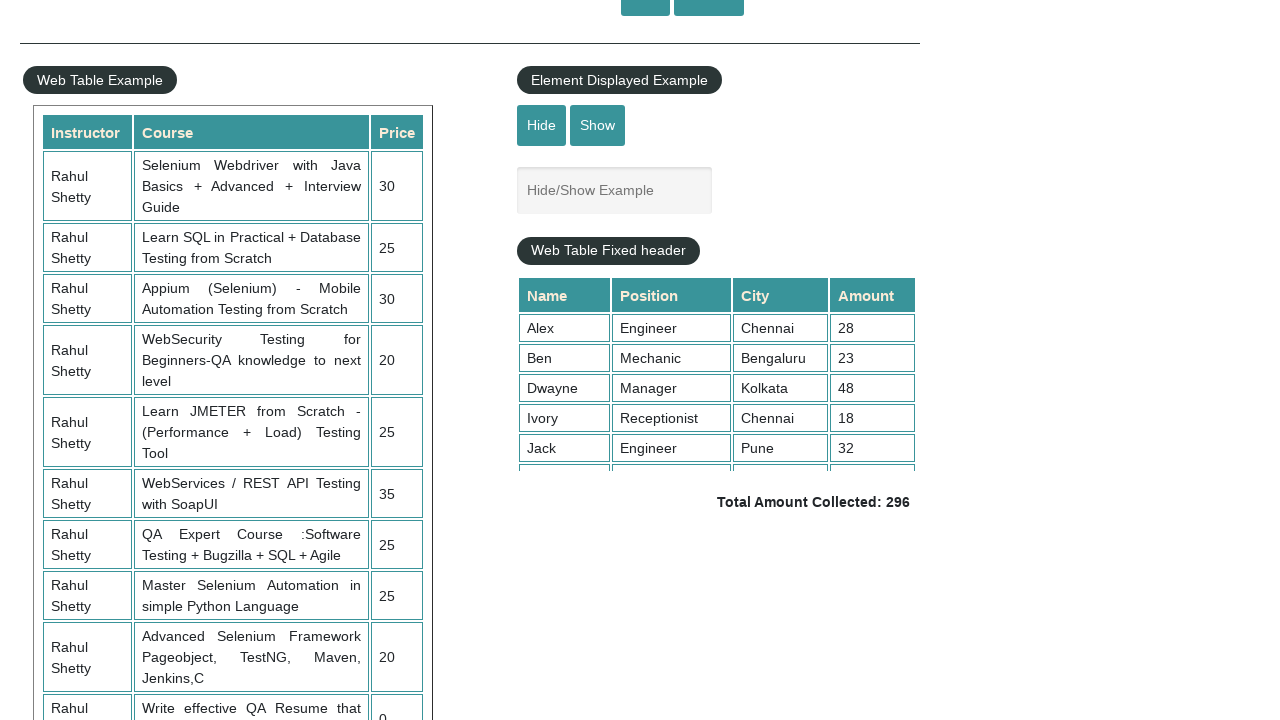